Tests unmarking items as complete by checking and then unchecking a todo item

Starting URL: https://demo.playwright.dev/todomvc

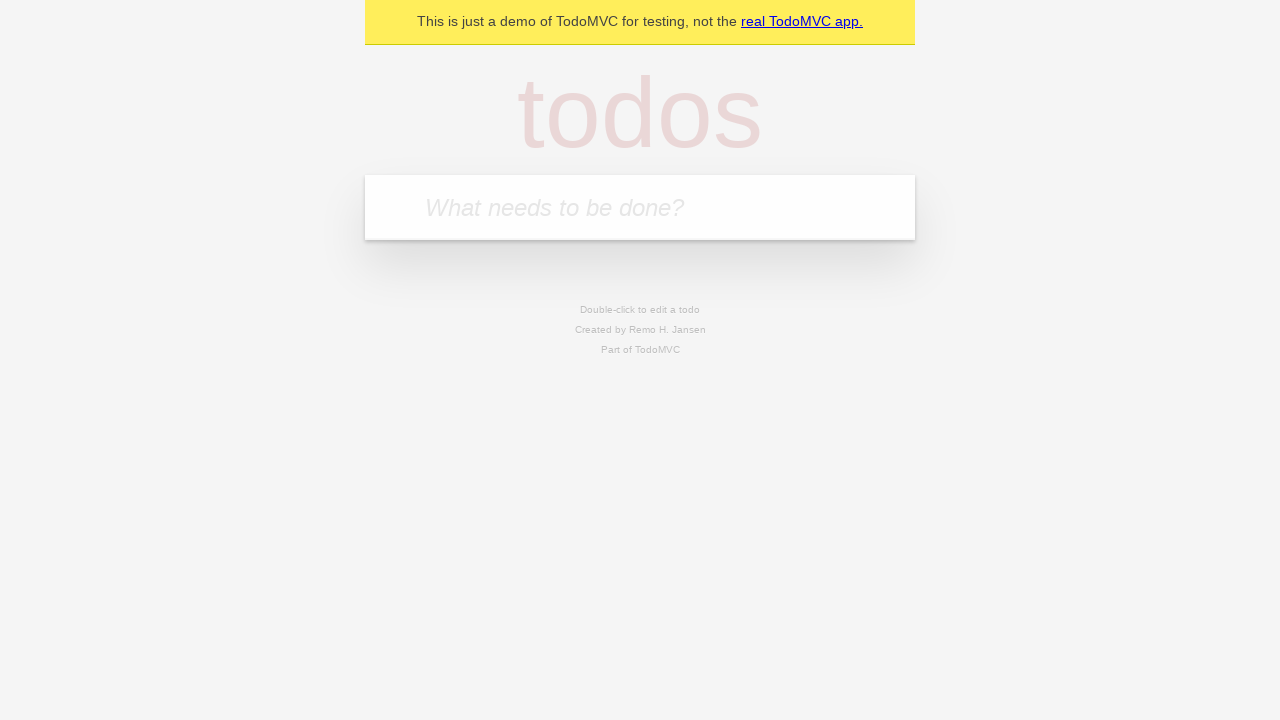

Filled todo input with 'buy some cheese' on internal:attr=[placeholder="What needs to be done?"i]
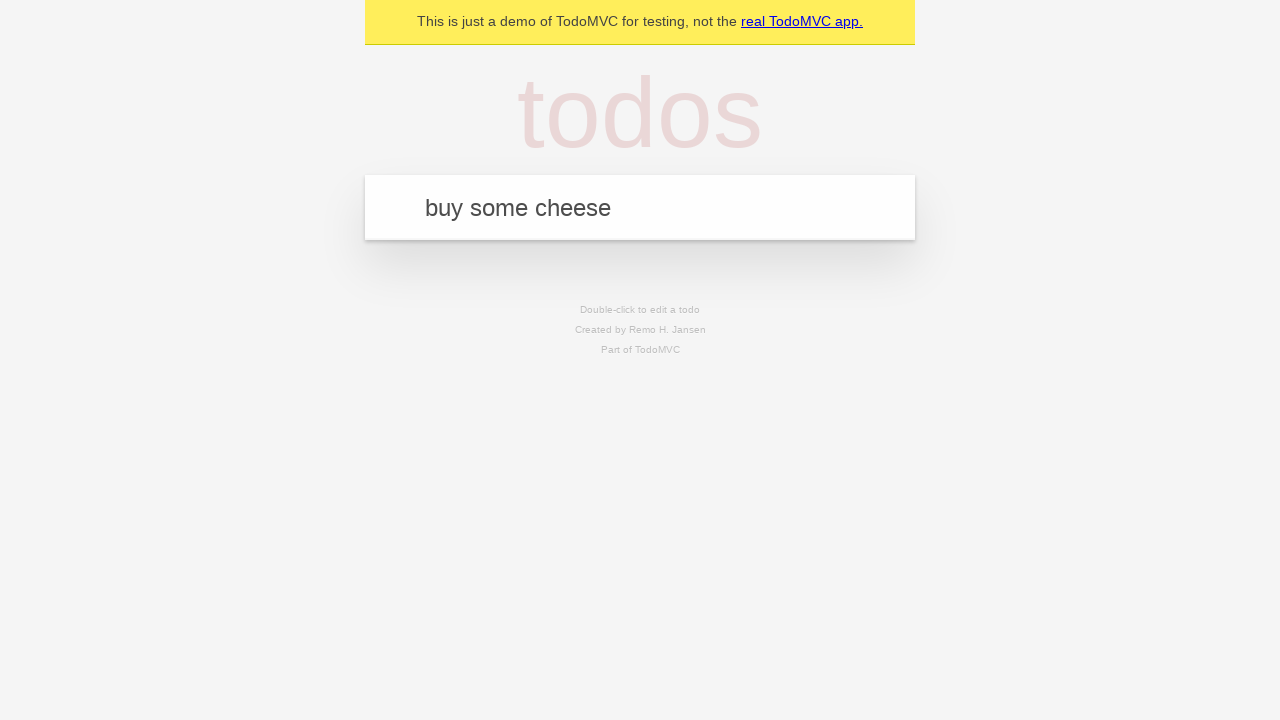

Pressed Enter to create first todo item on internal:attr=[placeholder="What needs to be done?"i]
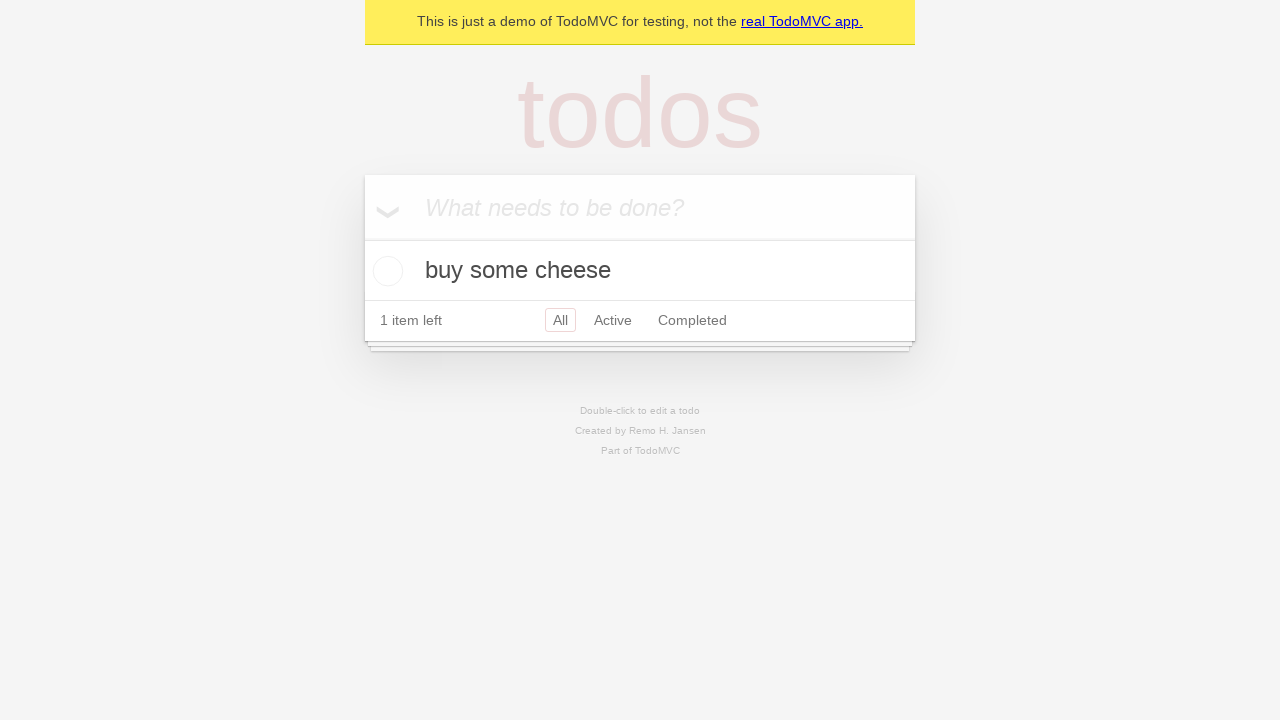

Filled todo input with 'feed the cat' on internal:attr=[placeholder="What needs to be done?"i]
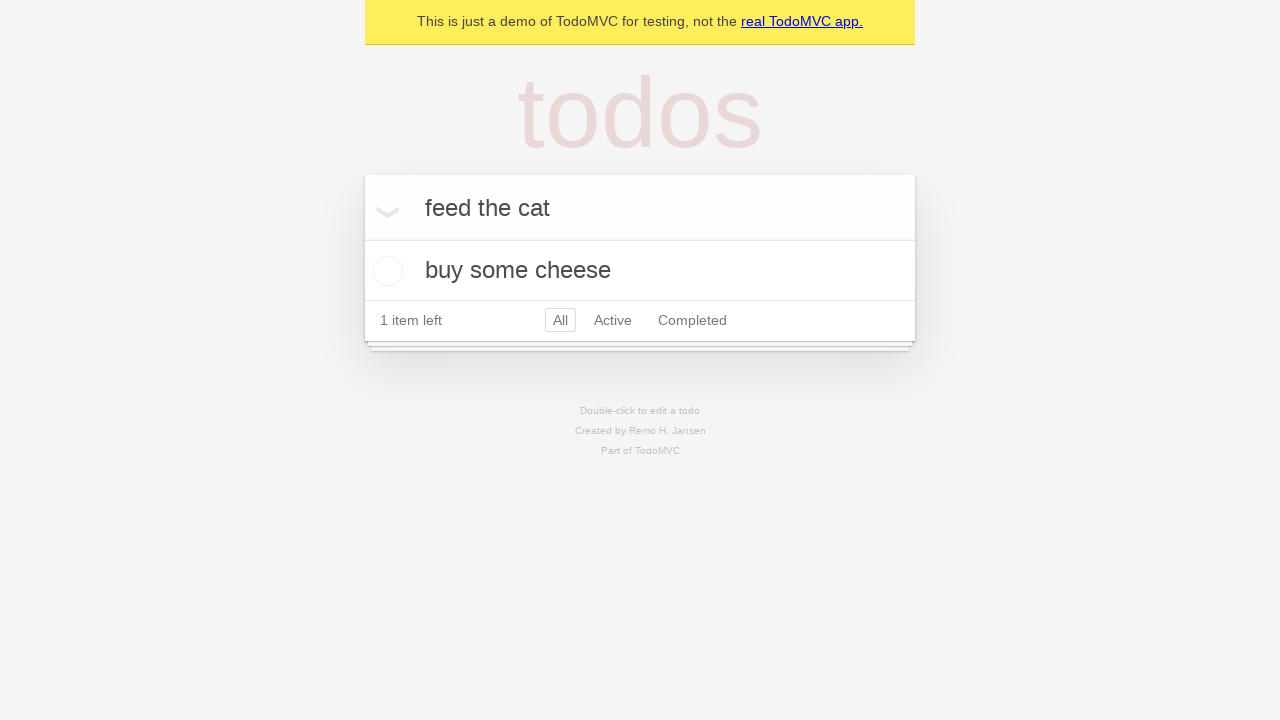

Pressed Enter to create second todo item on internal:attr=[placeholder="What needs to be done?"i]
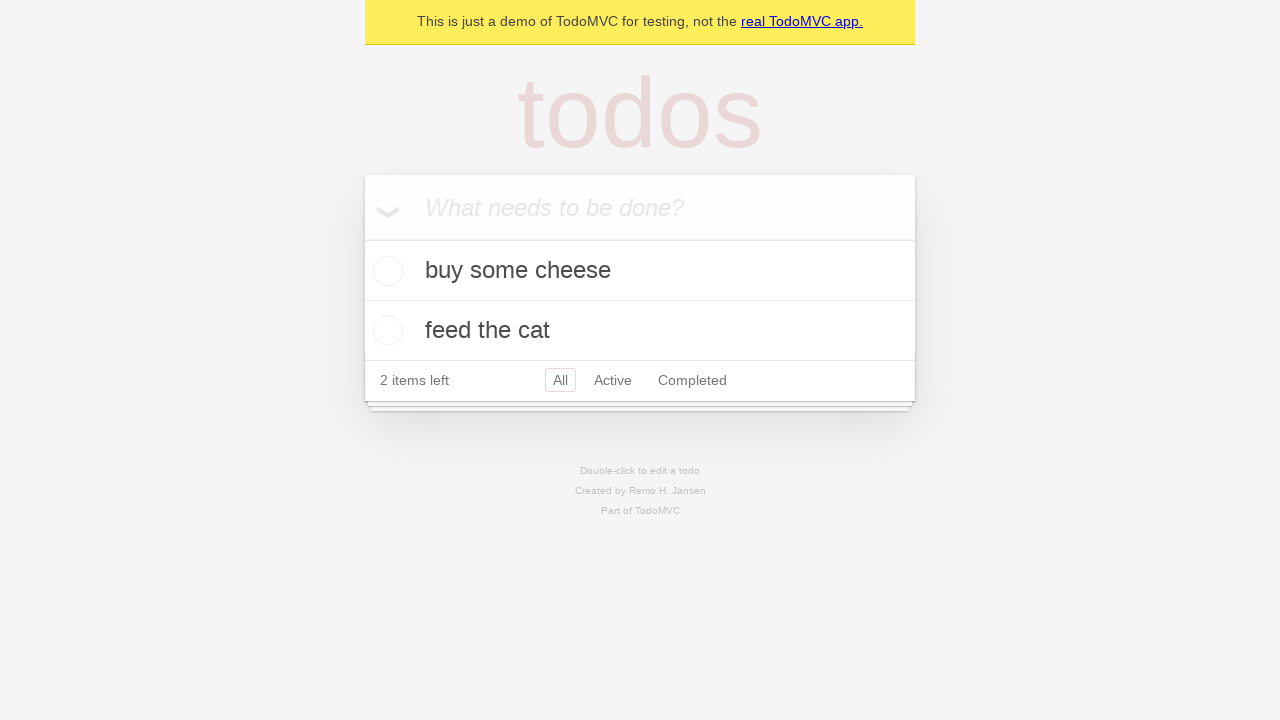

Checked first todo item to mark it complete at (385, 271) on internal:testid=[data-testid="todo-item"s] >> nth=0 >> internal:role=checkbox
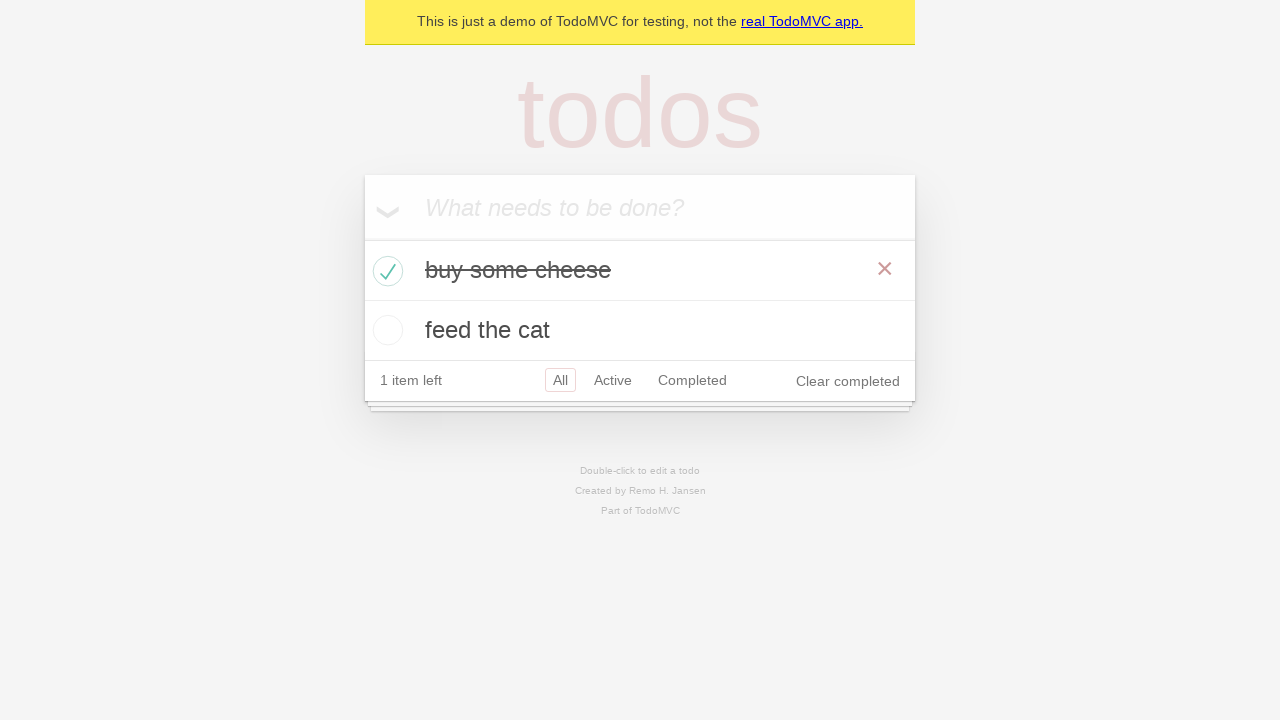

Unchecked first todo item to mark it incomplete at (385, 271) on internal:testid=[data-testid="todo-item"s] >> nth=0 >> internal:role=checkbox
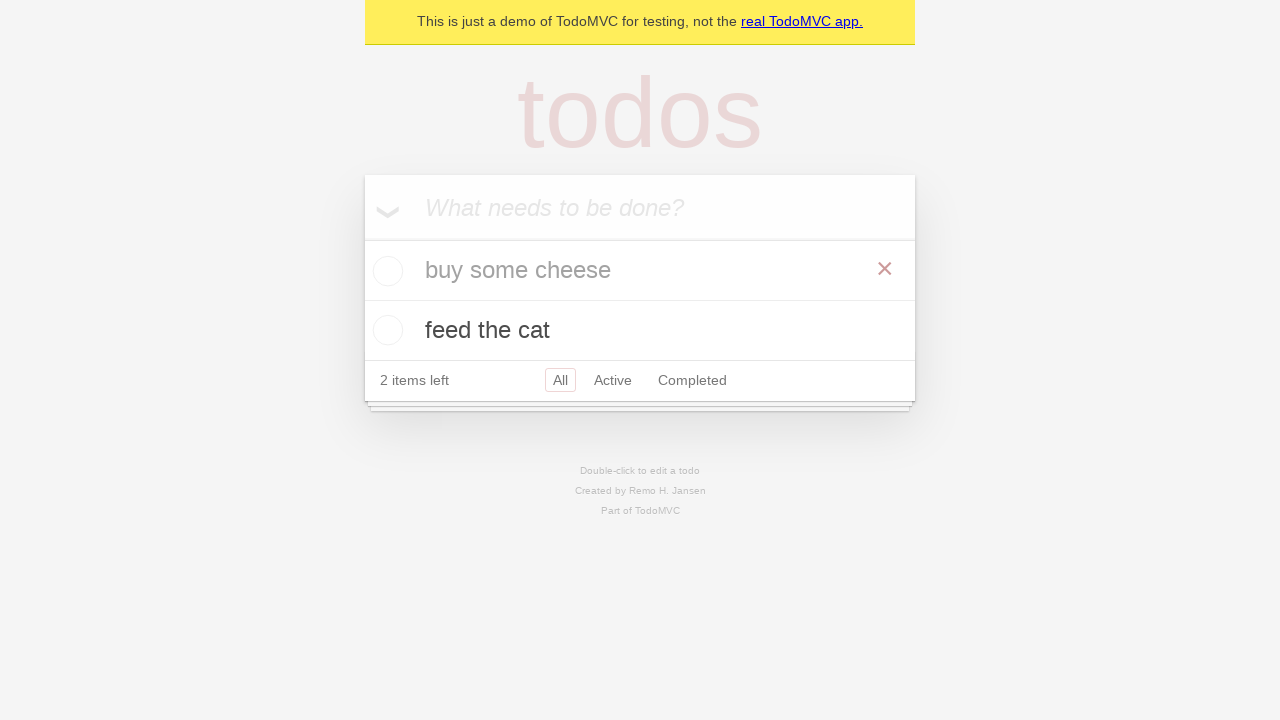

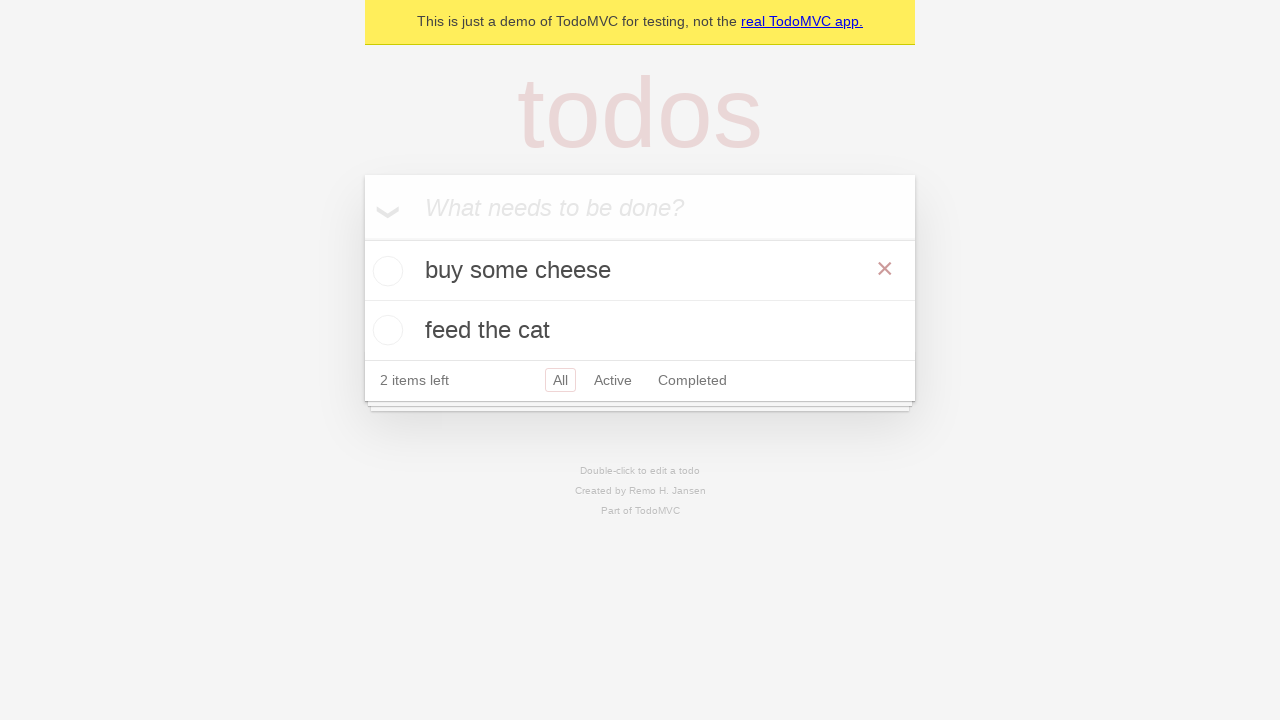